Tests window handling functionality by opening a new window through a button click and switching between parent and child windows

Starting URL: https://rahulshettyacademy.com/AutomationPractice/

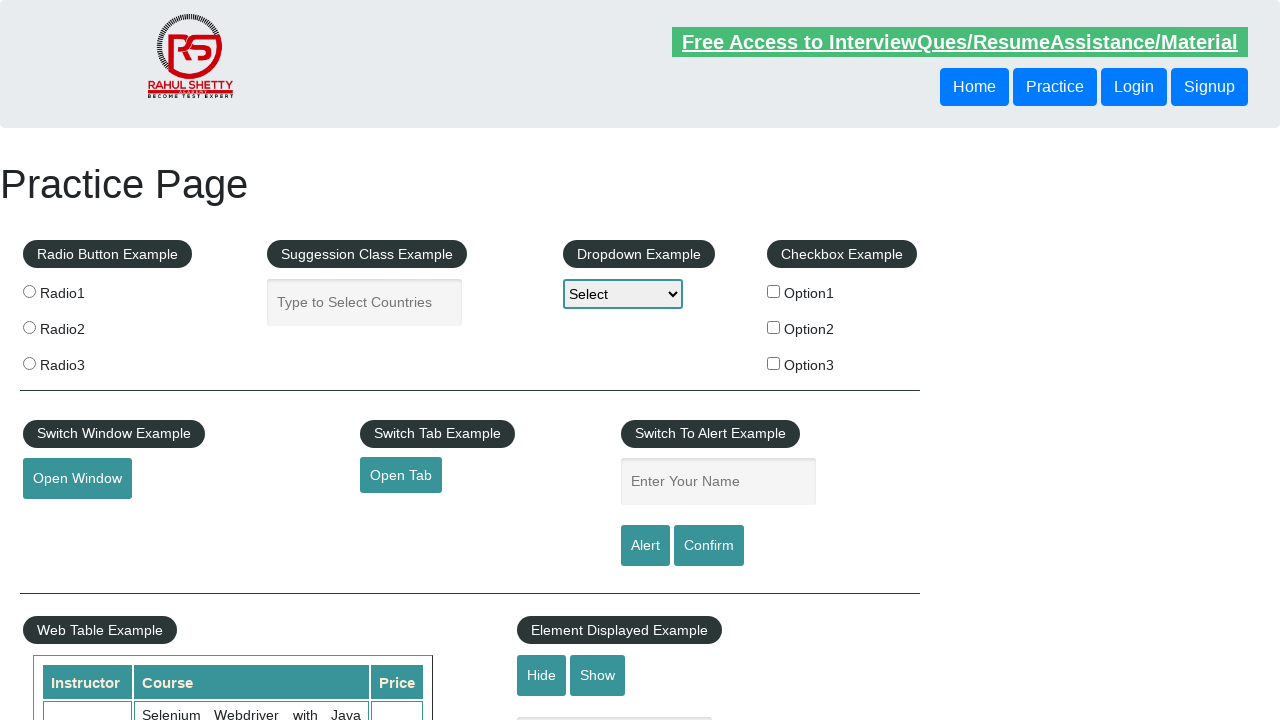

Clicked button to open new window at (77, 479) on button#openwindow
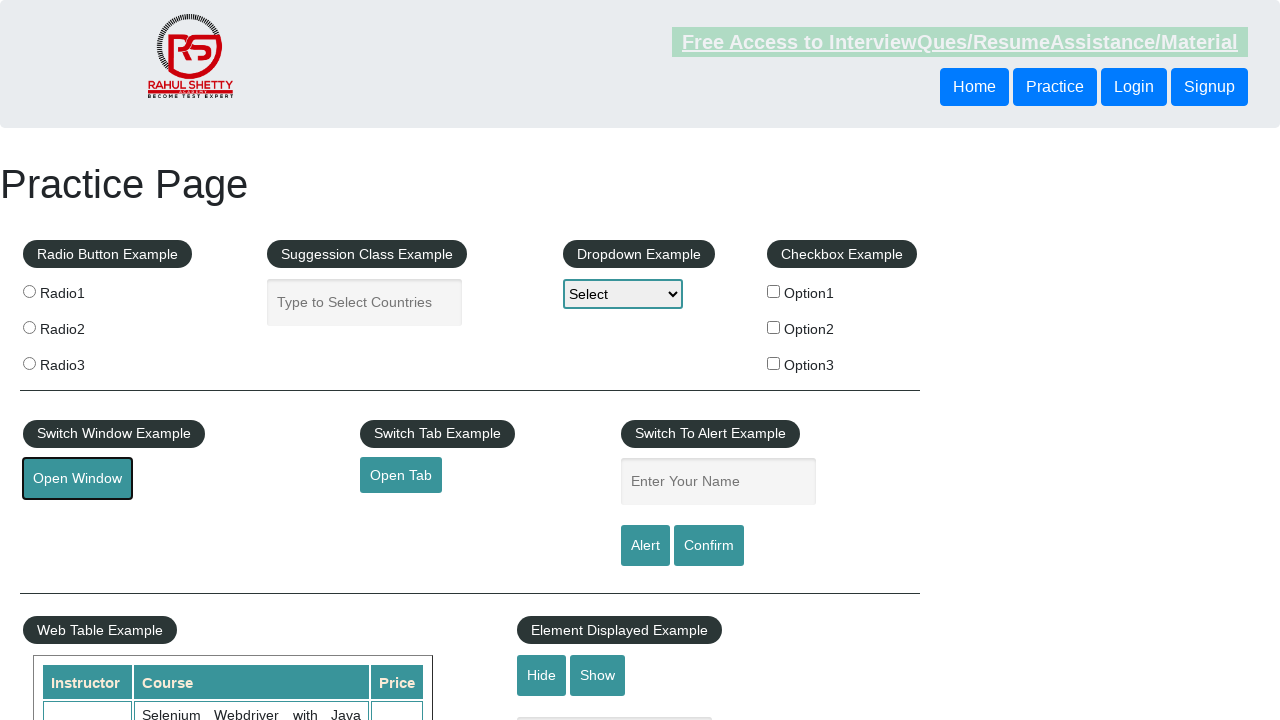

New window opened and captured
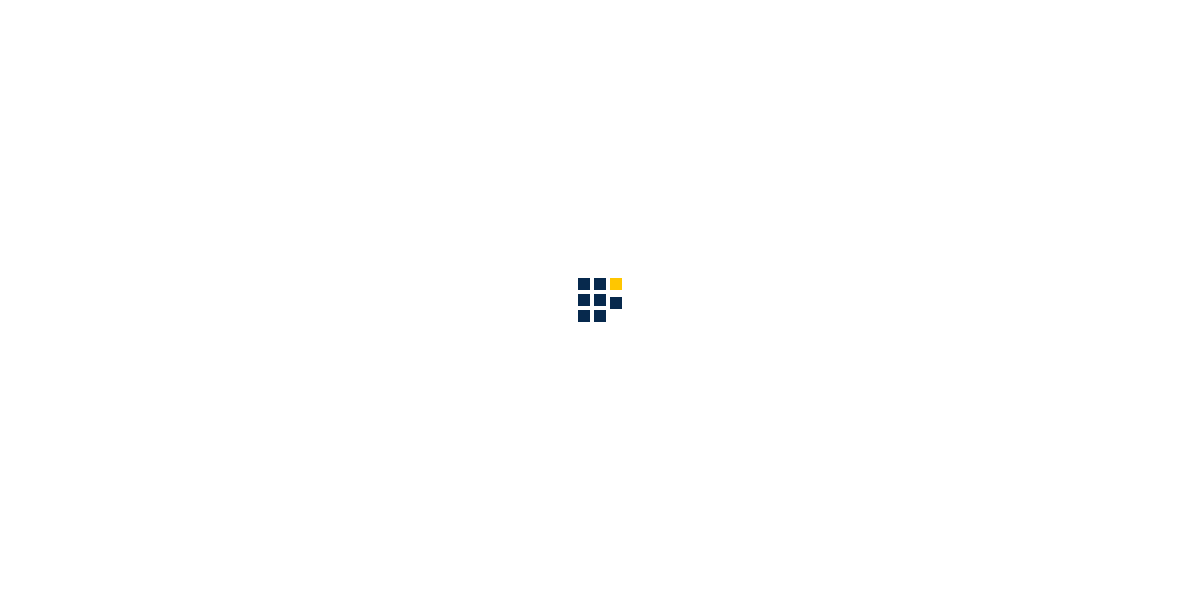

Waited for new page to load completely
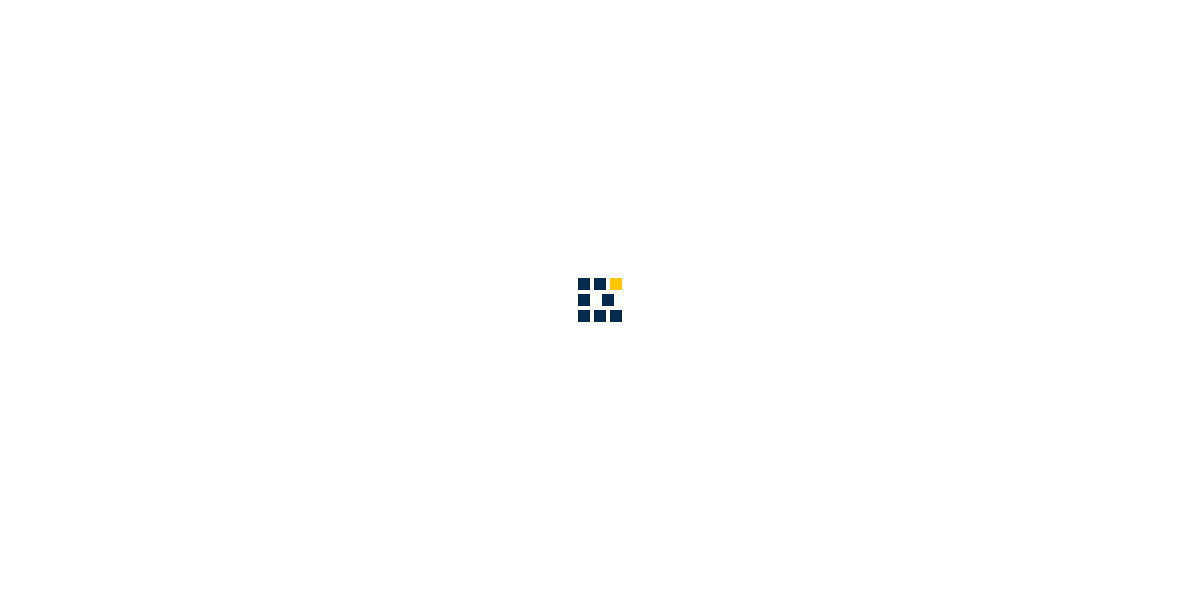

Retrieved child window URL: https://www.qaclickacademy.com/
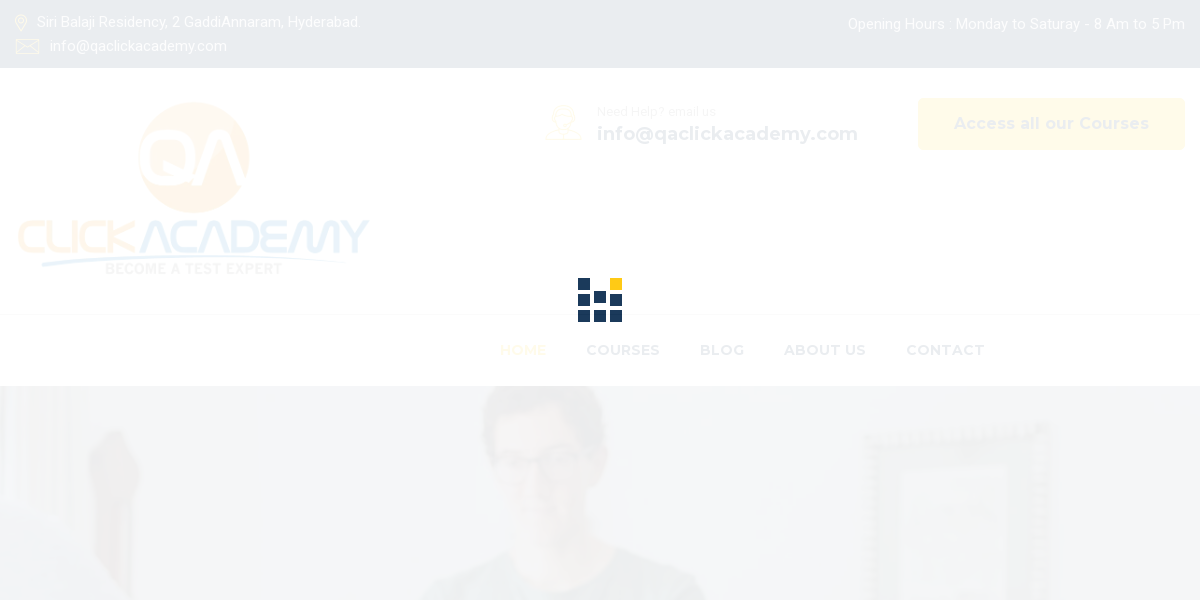

Retrieved parent window URL: https://rahulshettyacademy.com/AutomationPractice/
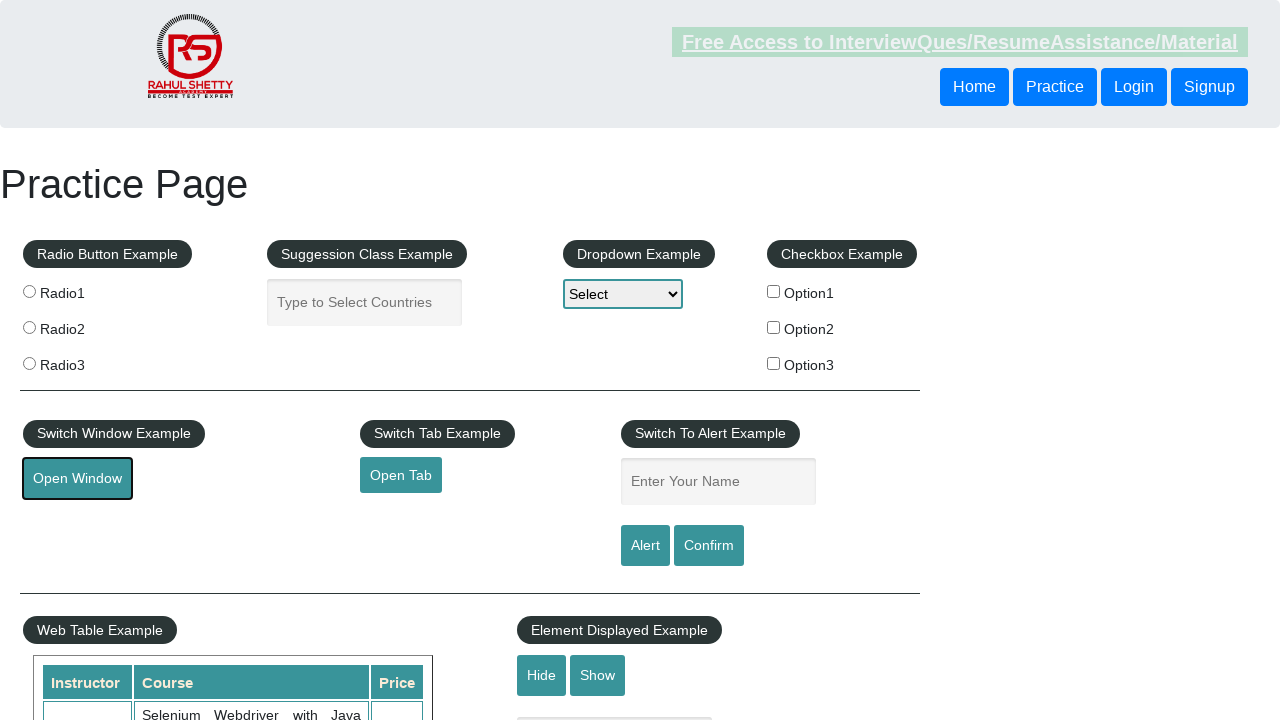

Closed the child window
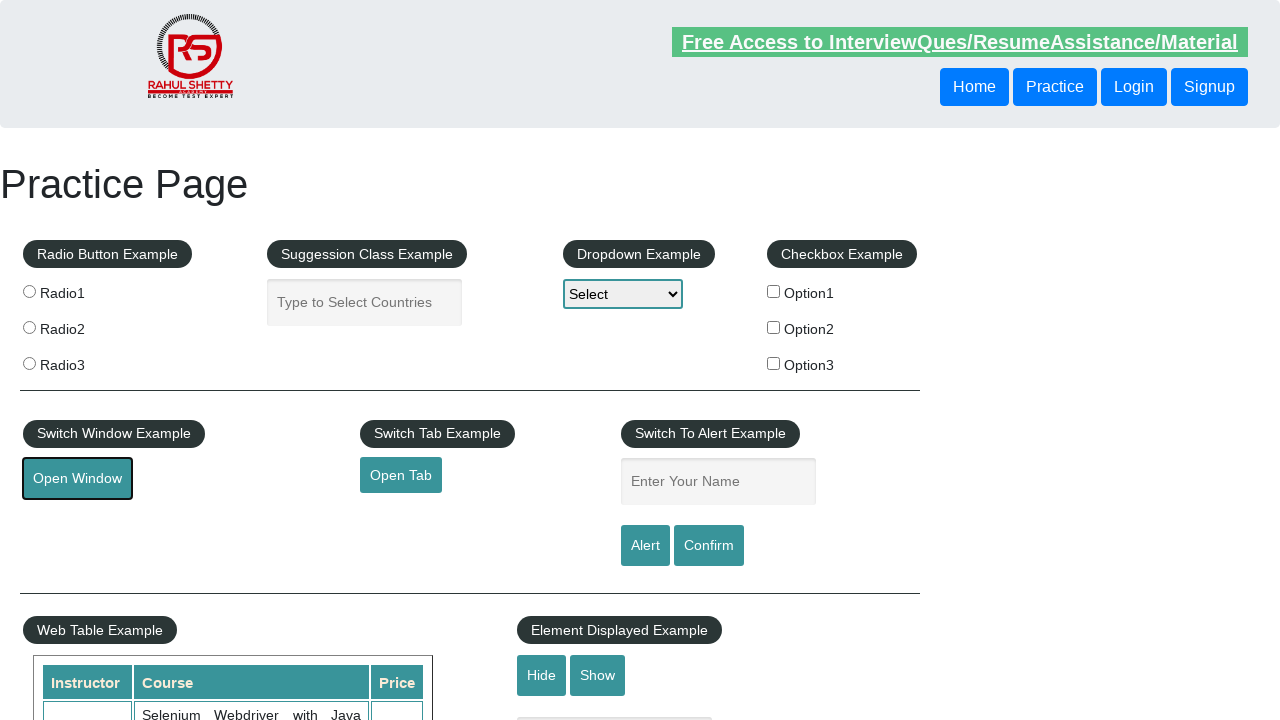

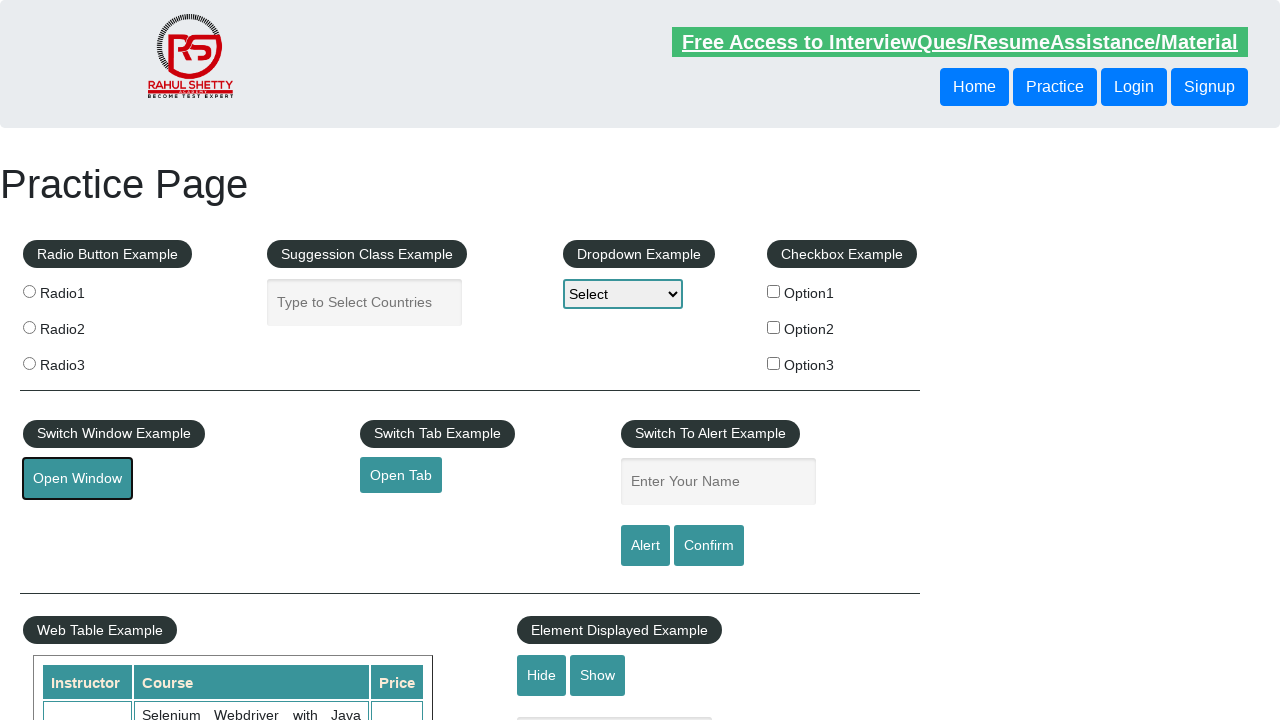